Tests page scrolling functionality by using keyboard actions to scroll down the page (PAGE_DOWN and ARROW_DOWN) and then scroll back up (PAGE_UP and ARROW_UP).

Starting URL: https://techproeducation.com

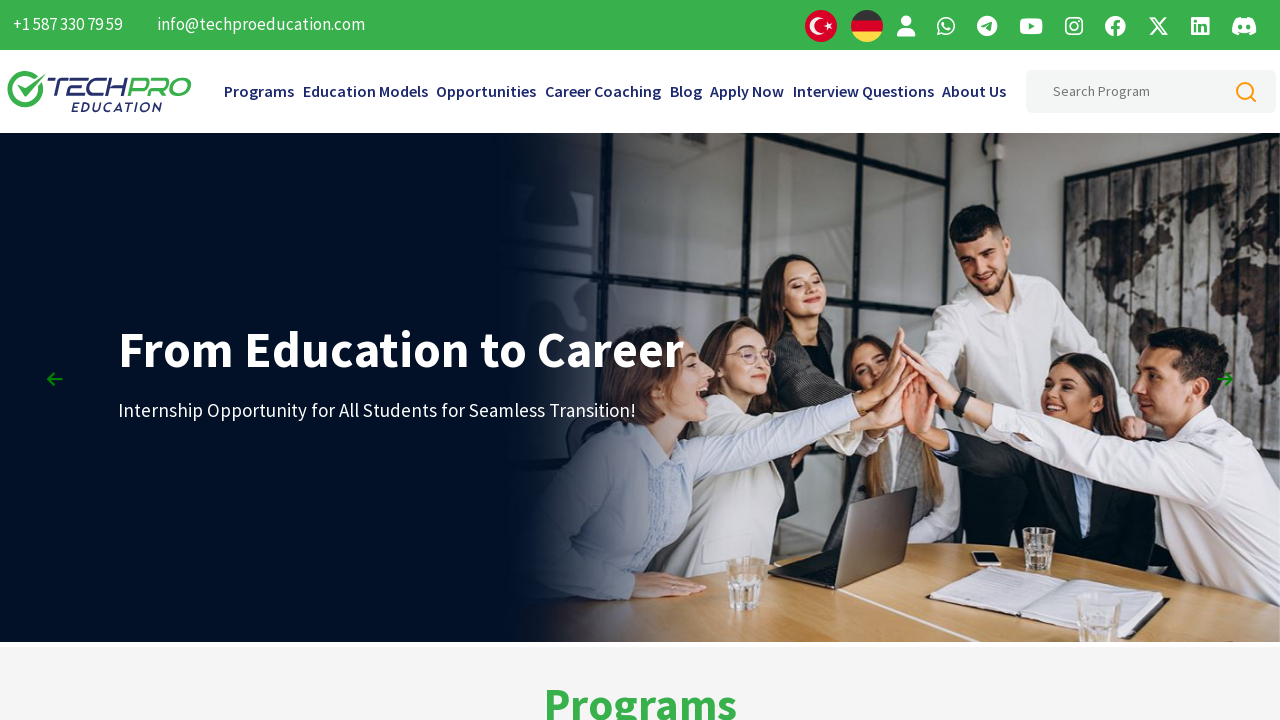

Waited for page to load (domcontentloaded)
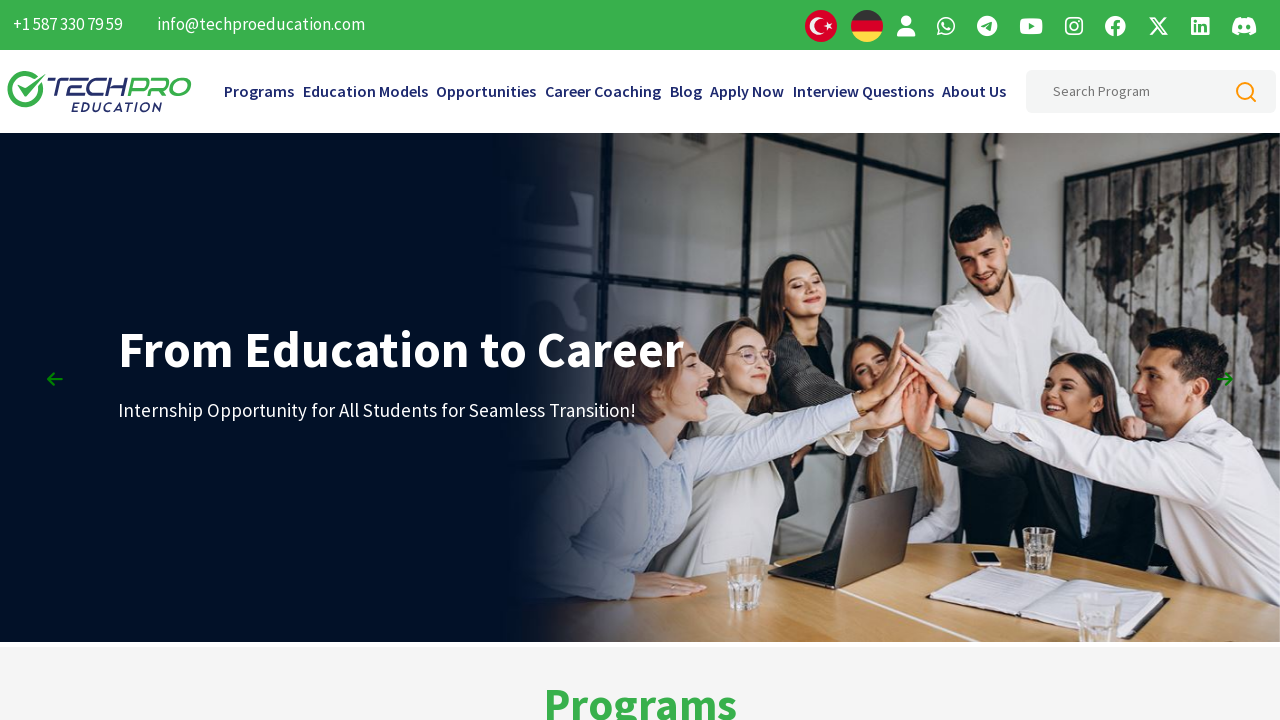

Pressed PAGE_DOWN to scroll down (1st time)
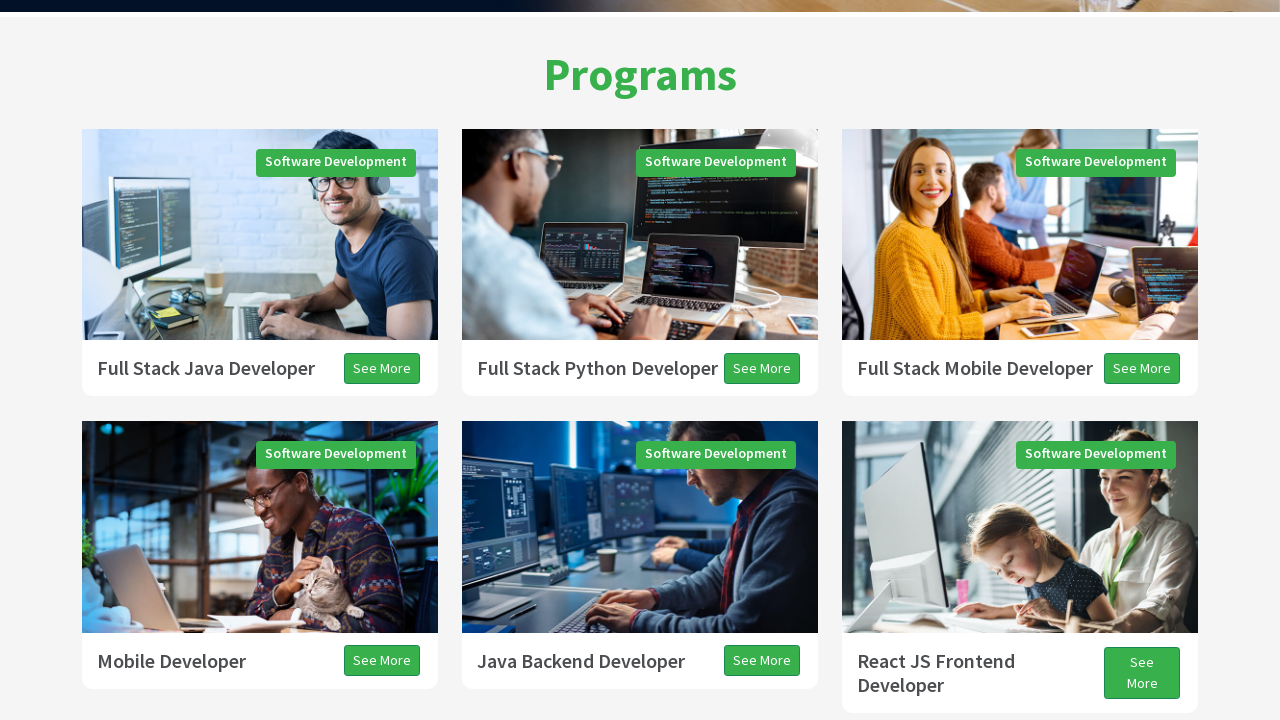

Pressed PAGE_DOWN to scroll down (2nd time)
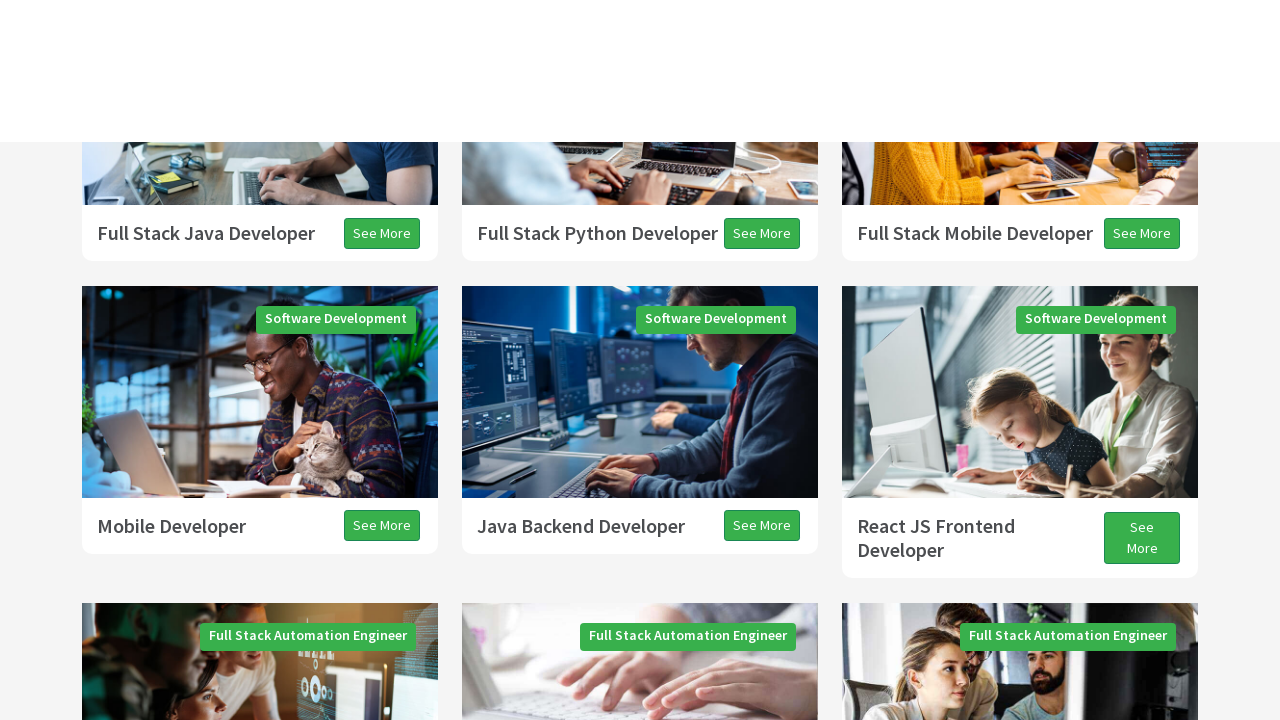

Pressed PAGE_DOWN to scroll down (3rd time)
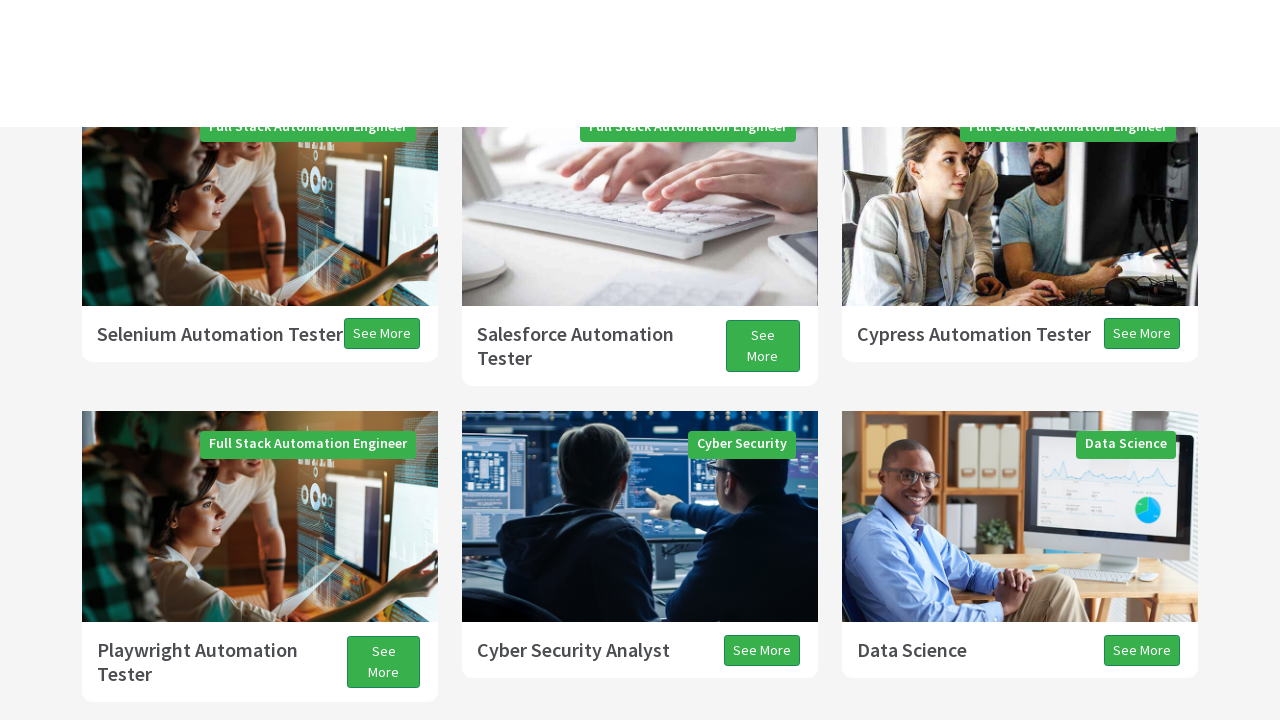

Waited 1 second for page to settle
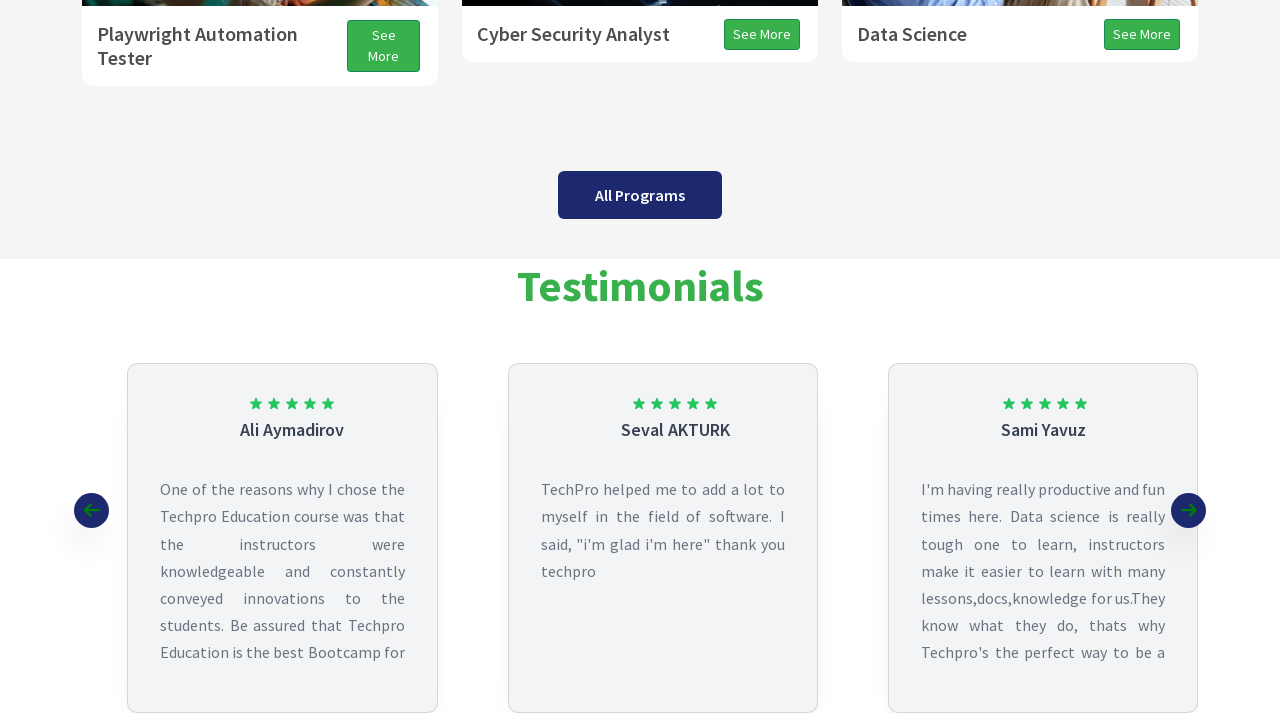

Pressed ARROW_DOWN to scroll down slightly
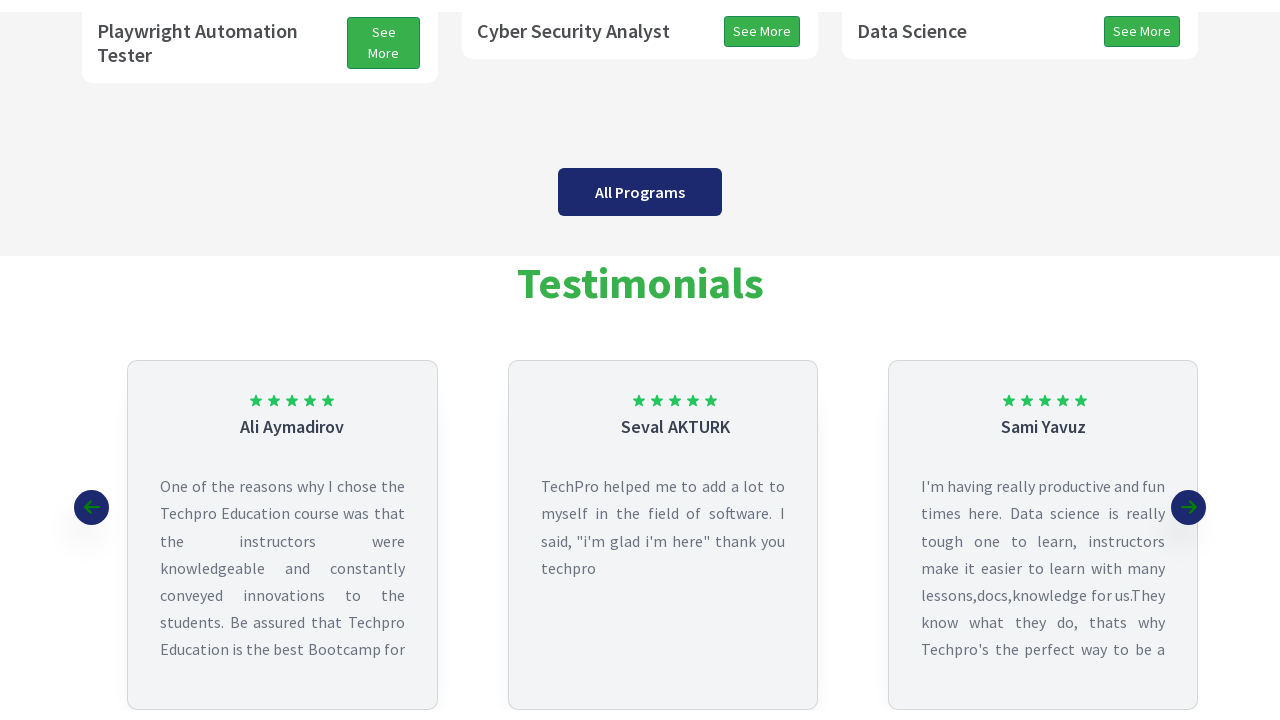

Waited 1 second for page to settle
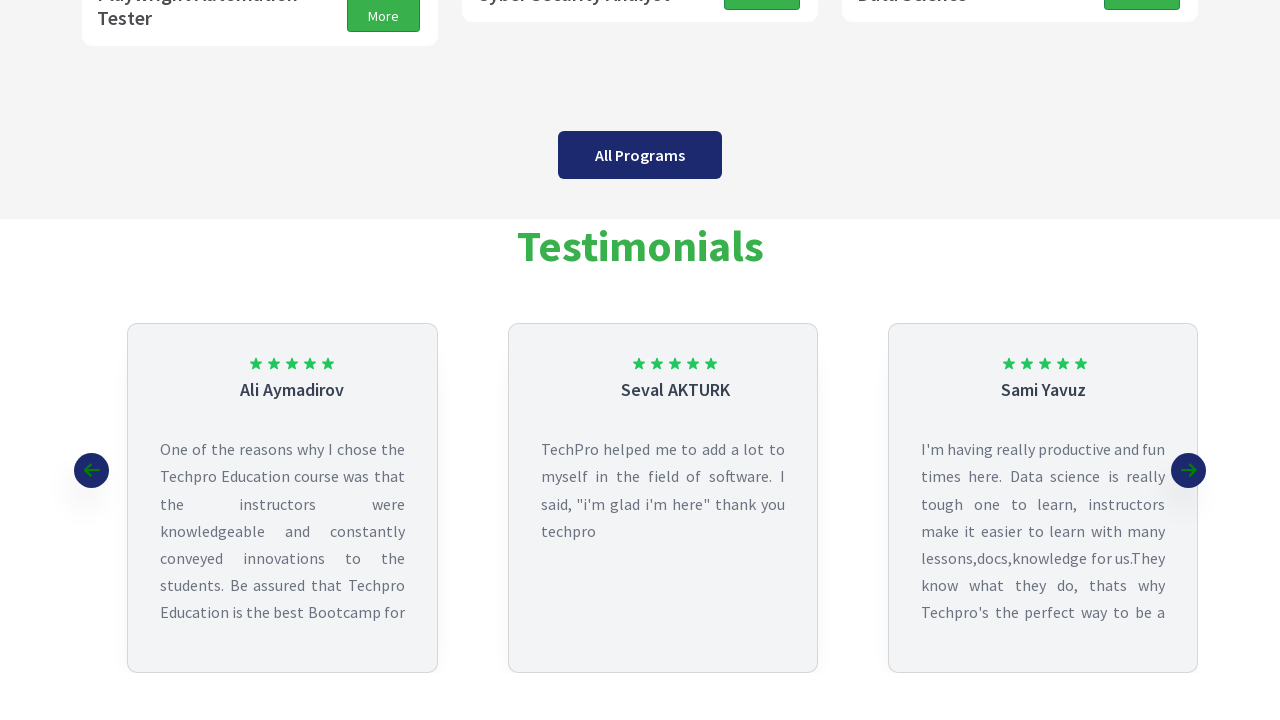

Pressed PAGE_UP to scroll back up
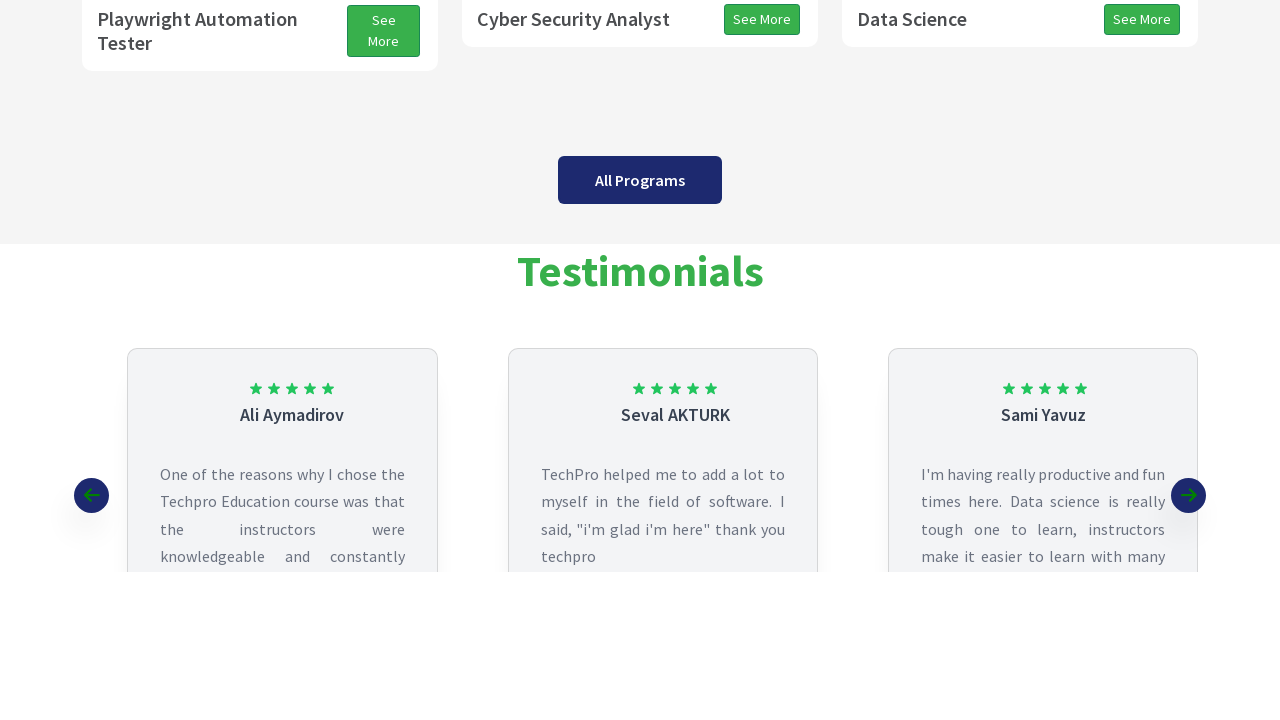

Waited 1 second for page to settle
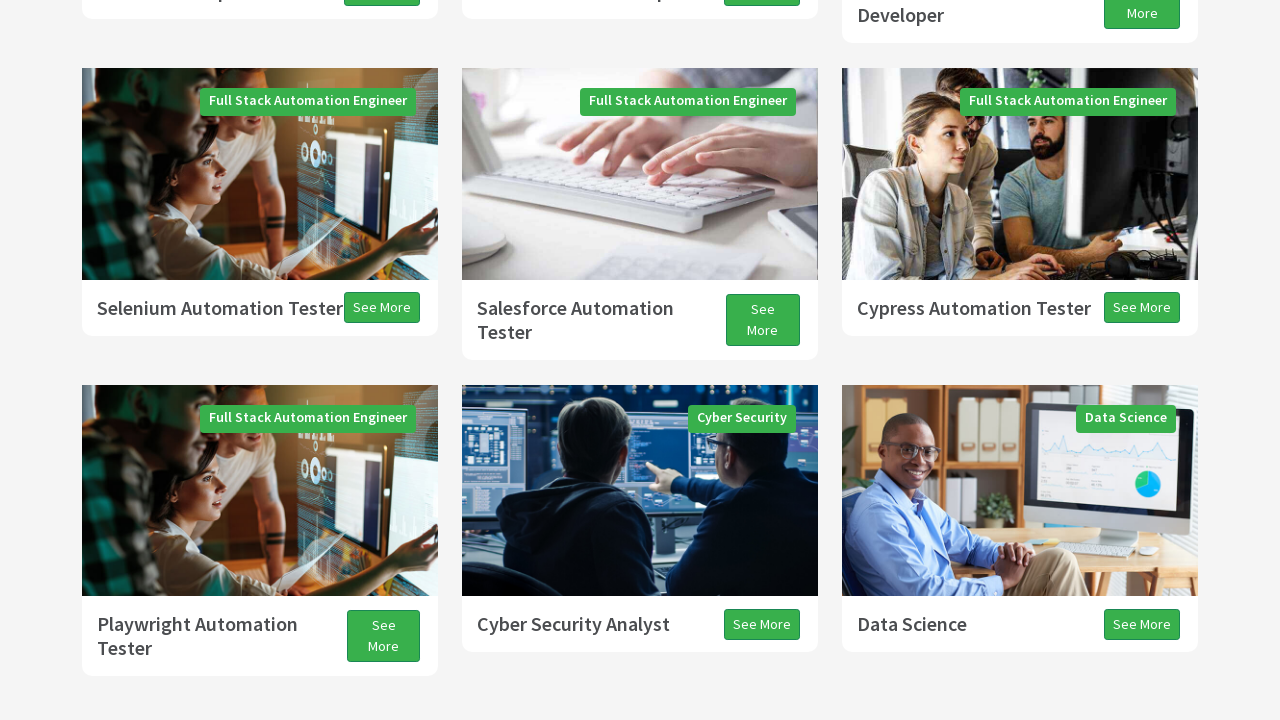

Pressed ARROW_UP to scroll up slightly
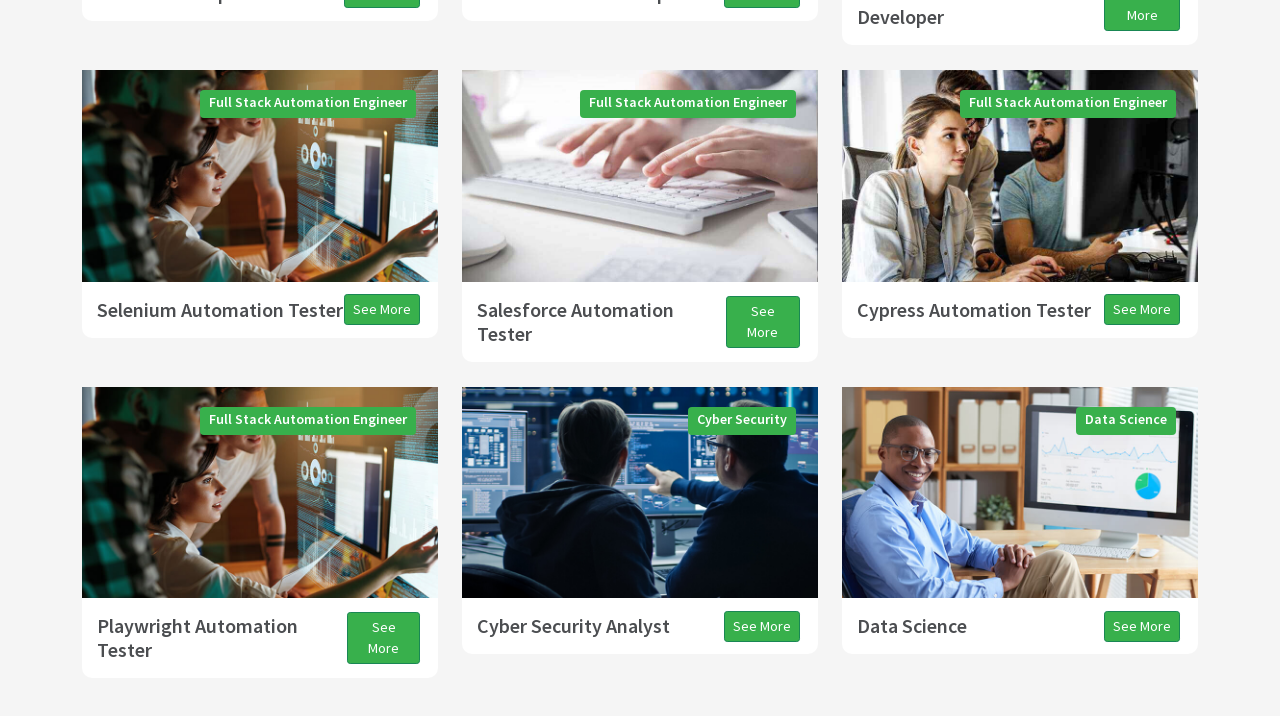

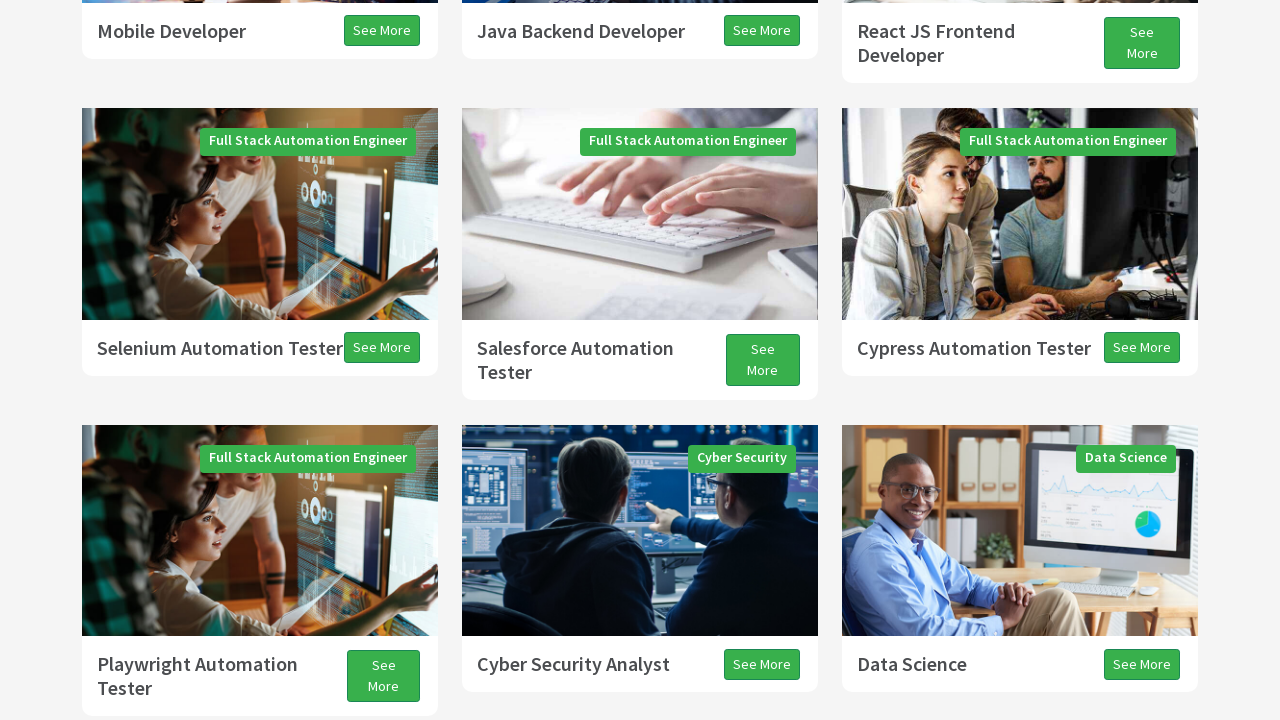